Parameterized test that verifies password validation by attempting registration with a short password (5 characters) and checking for the appropriate error message.

Starting URL: https://osstep.github.io/steps

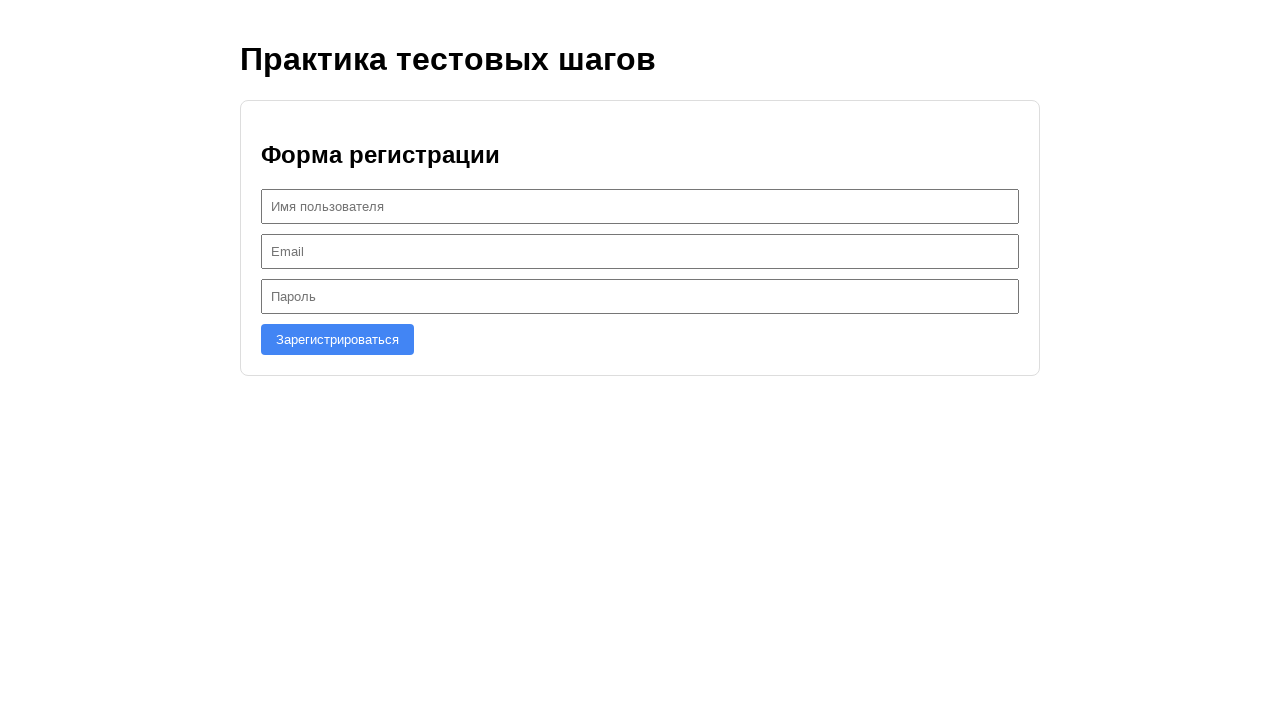

Filled username field with 'user1' on #username
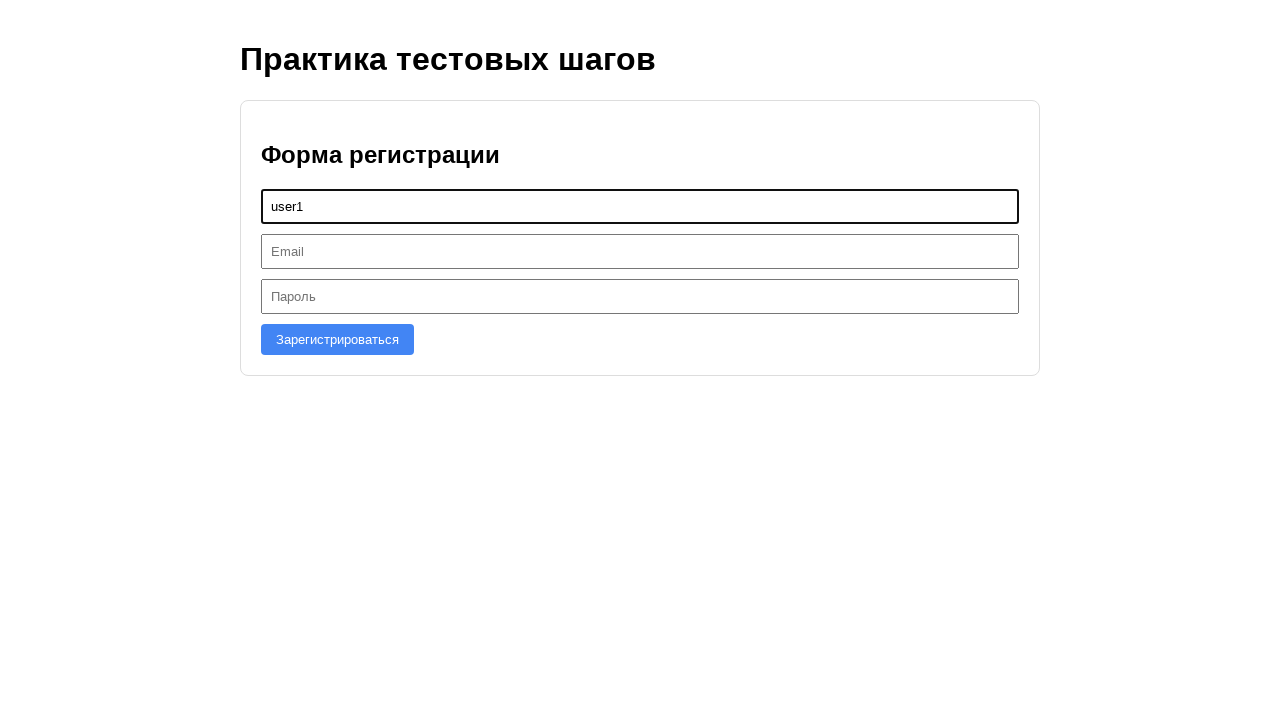

Filled email field with 'user1@test.com' on #email
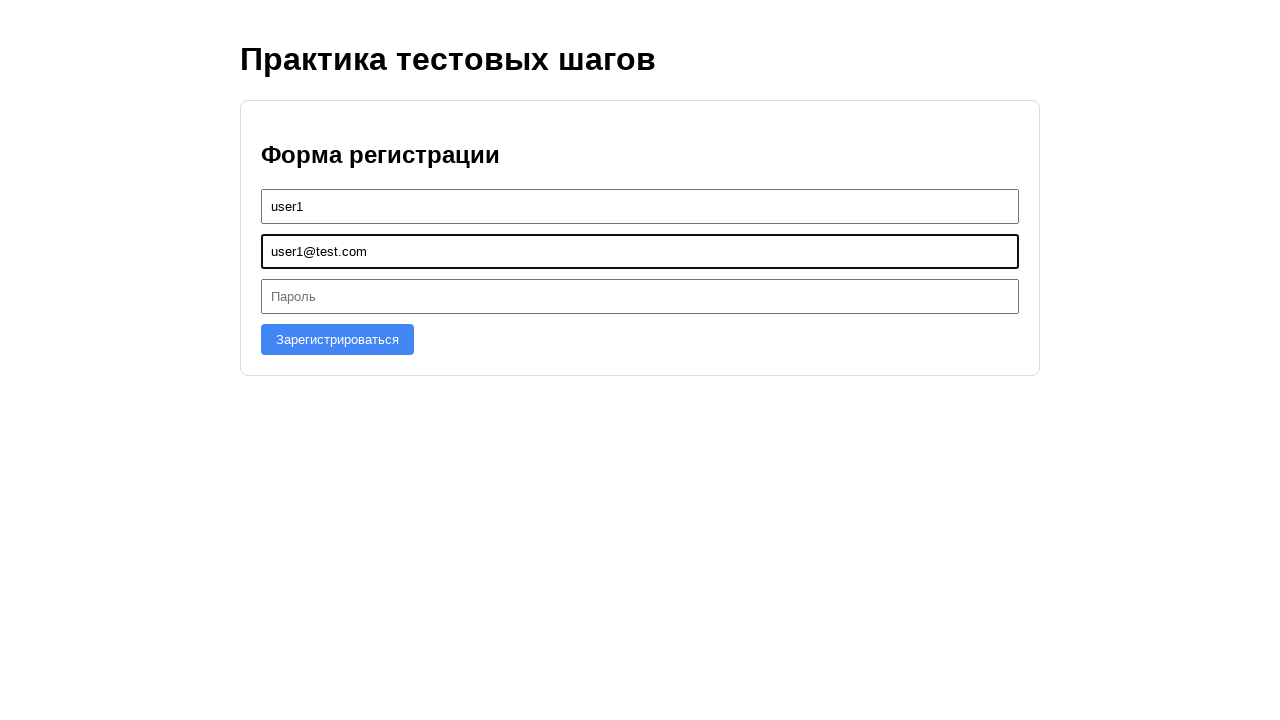

Filled password field with short password (5 characters) on #password
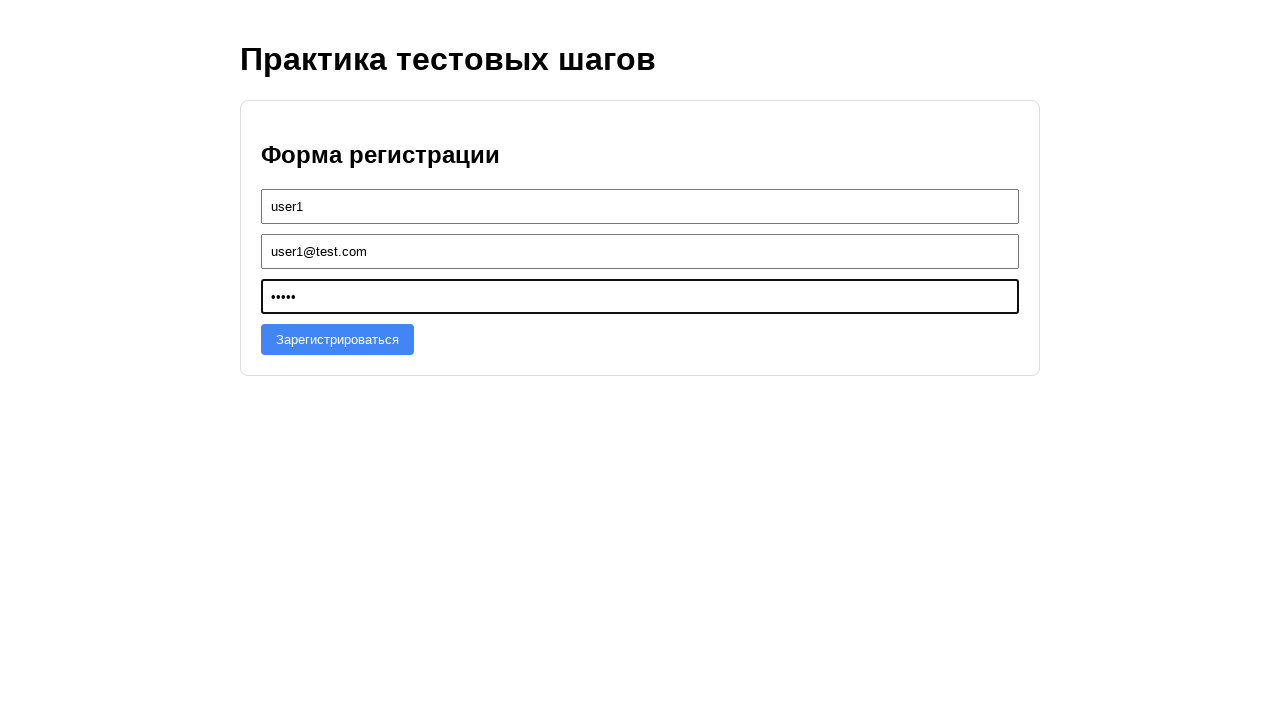

Clicked registration button at (338, 339) on button:has-text('Зарегистрироваться')
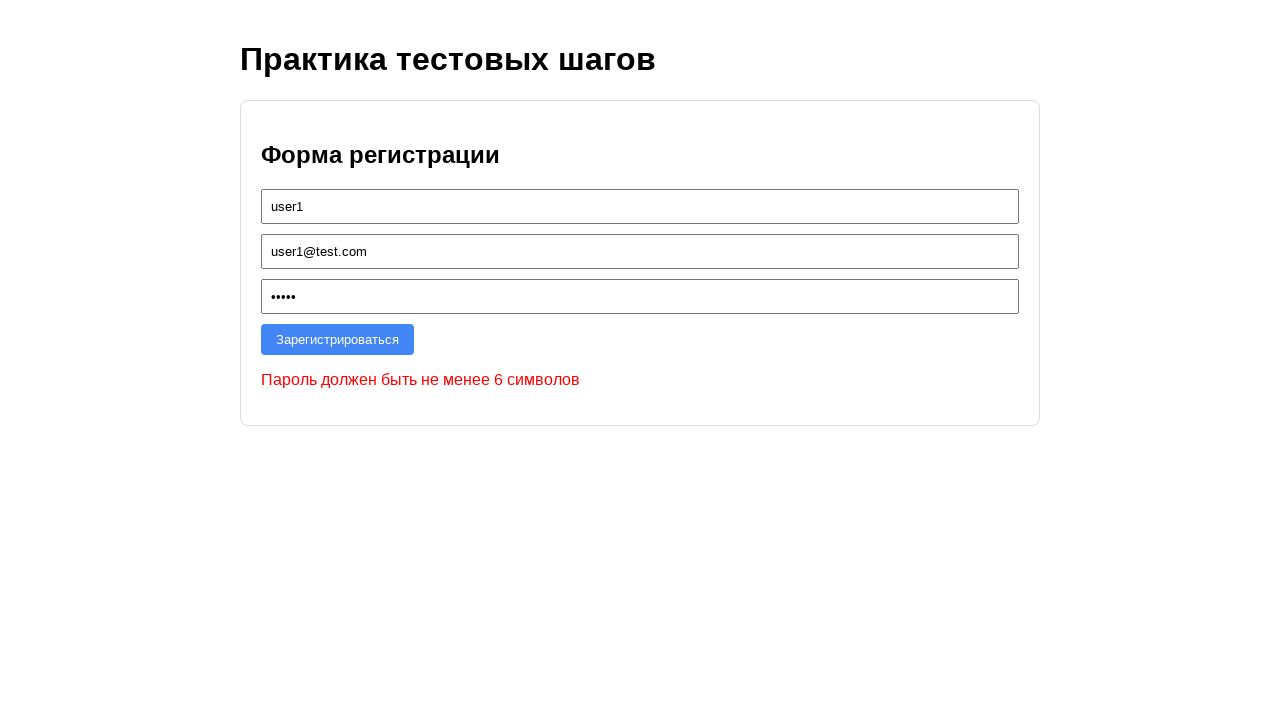

Error message appeared confirming password validation failure
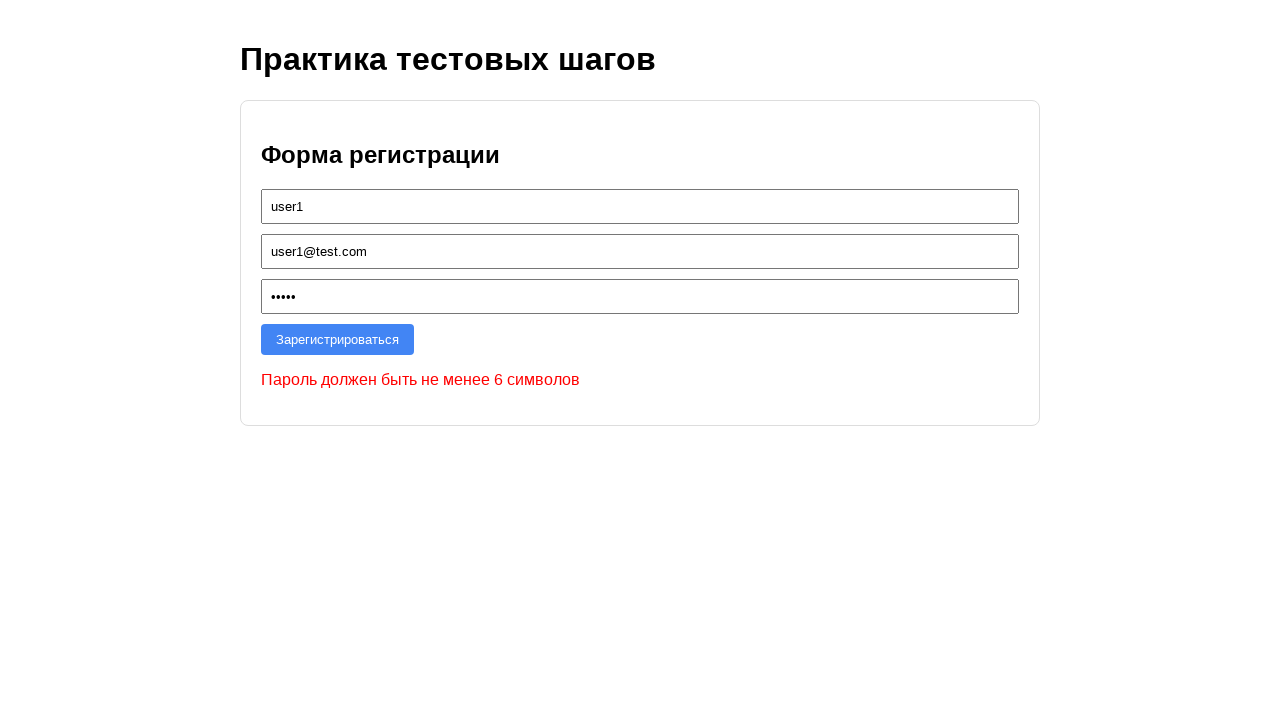

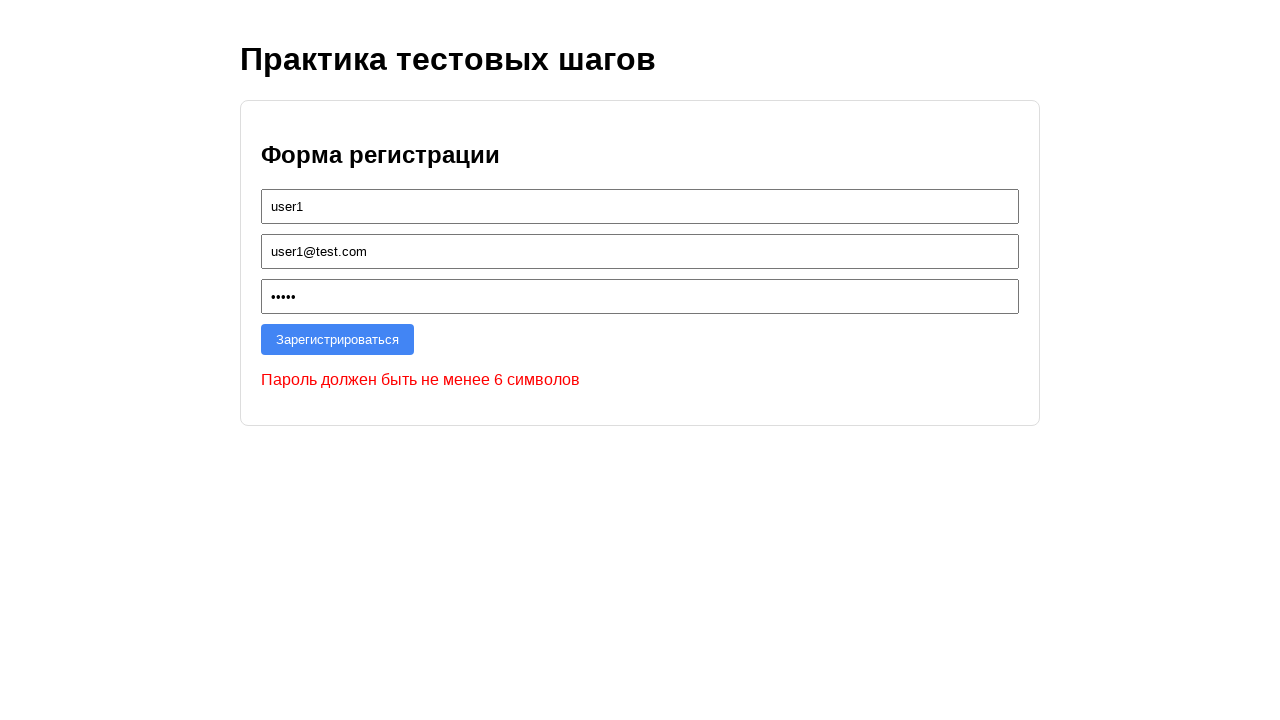